Tests dropdown select functionality by selecting options using different methods: by index, by value, and by visible text

Starting URL: https://syntaxprojects.com/basic-select-dropdown-demo.php

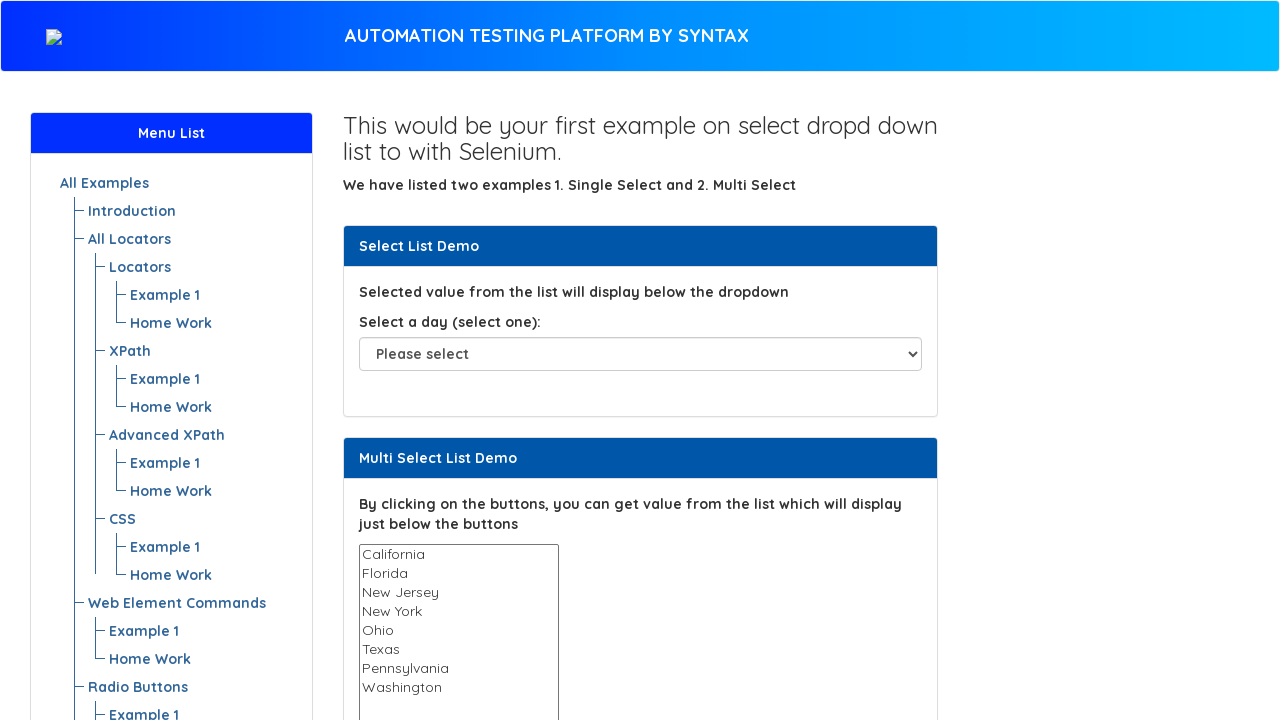

Selected dropdown option by index 2 (third option) on #select-demo
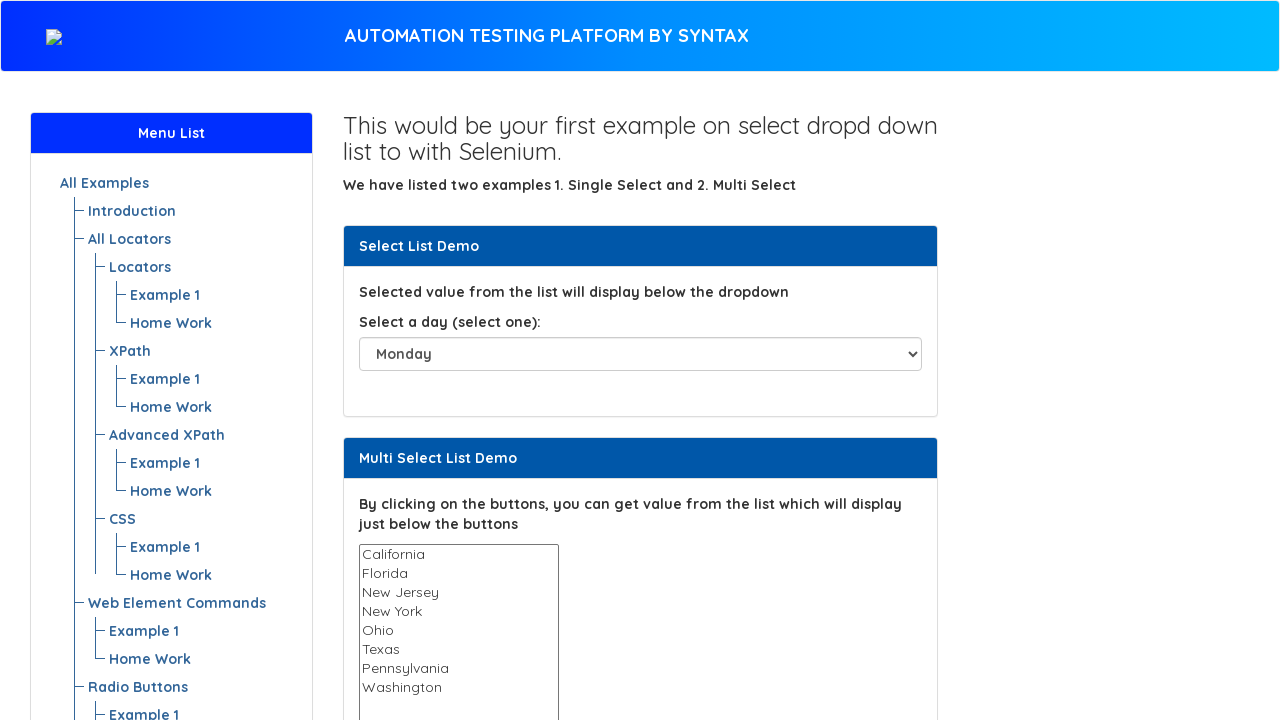

Selected dropdown option by value 'Sunday' on #select-demo
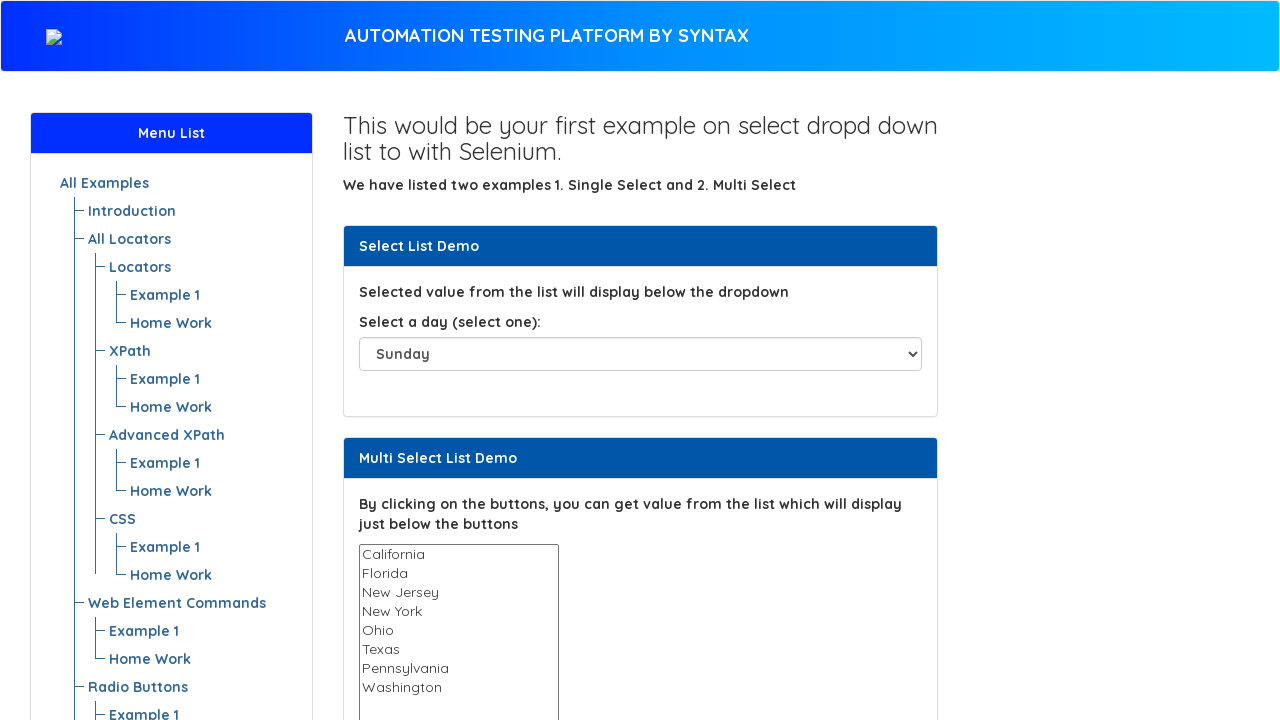

Selected dropdown option by visible text 'Saturday' on #select-demo
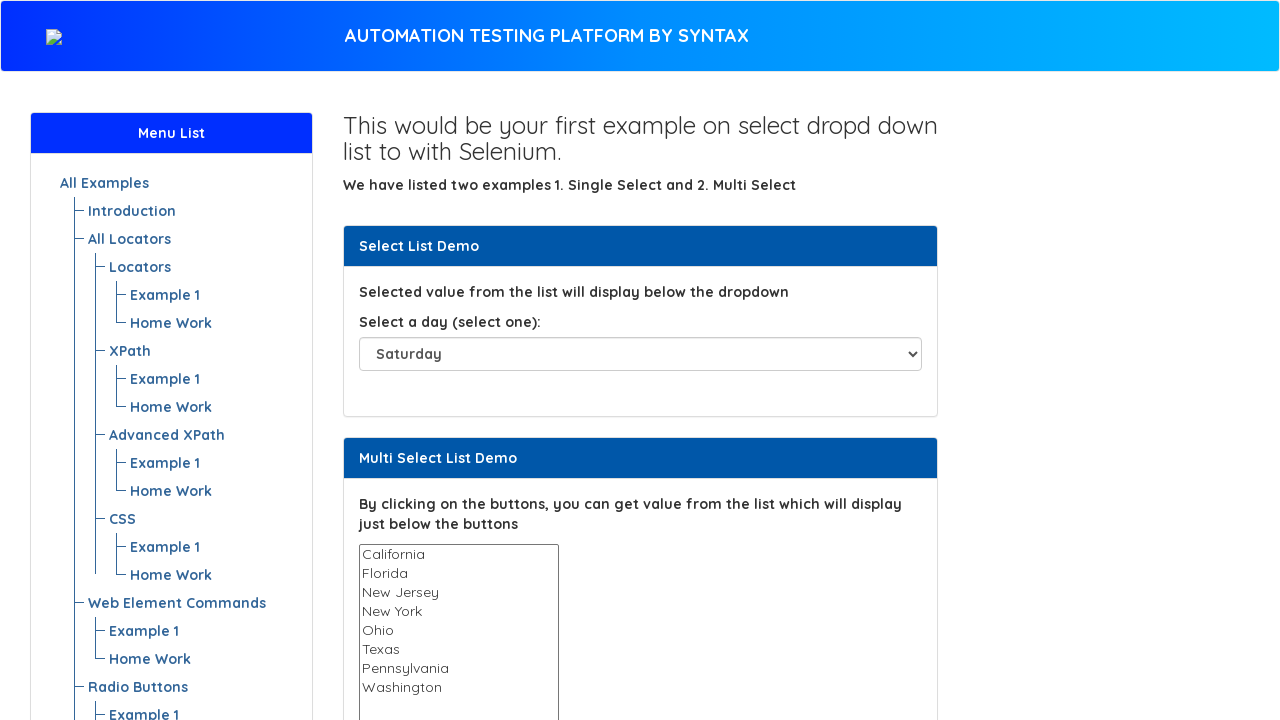

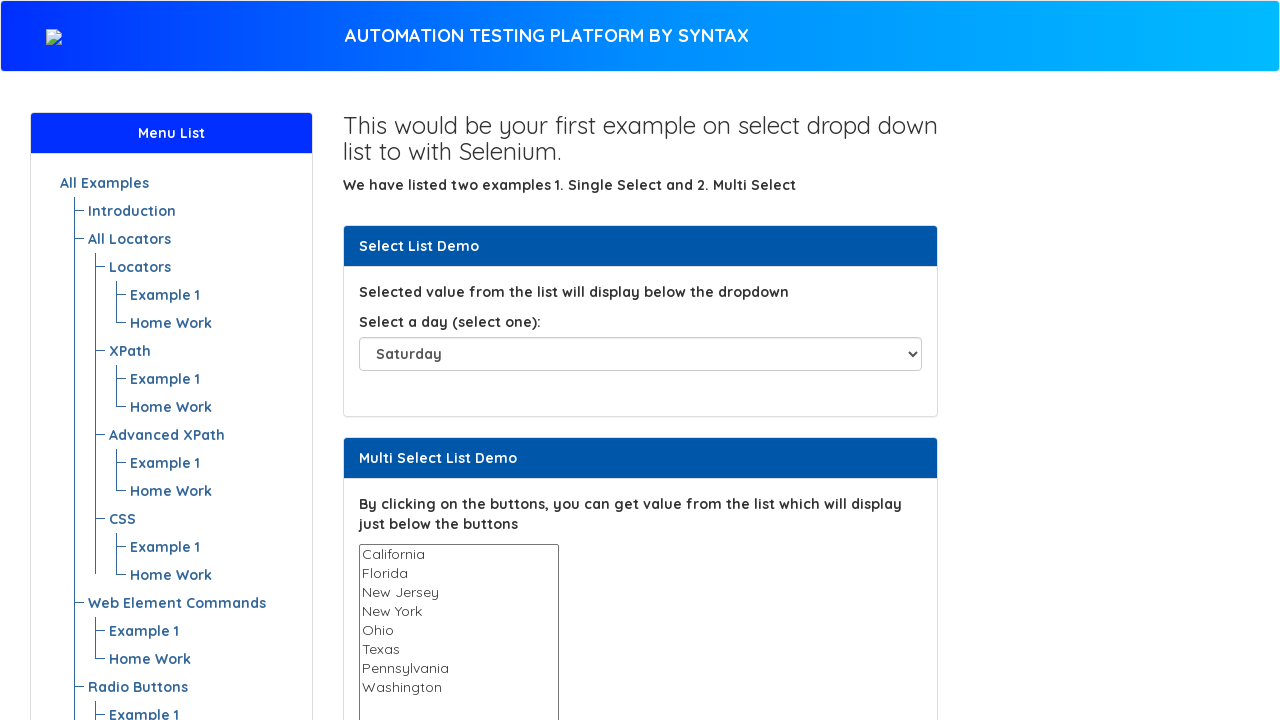